Tests navigation to the login page by clicking the login link in the navigation menu

Starting URL: https://www.demoblaze.com/index.html

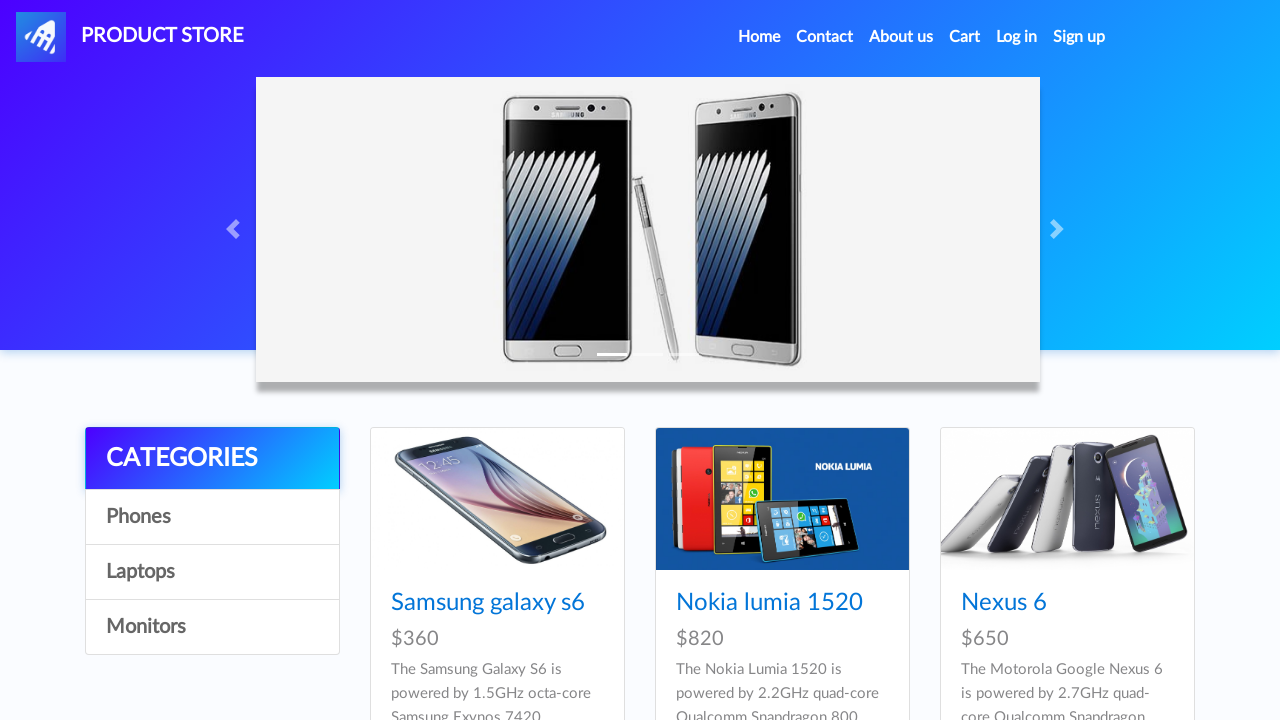

Navigated to DemoBlaze home page
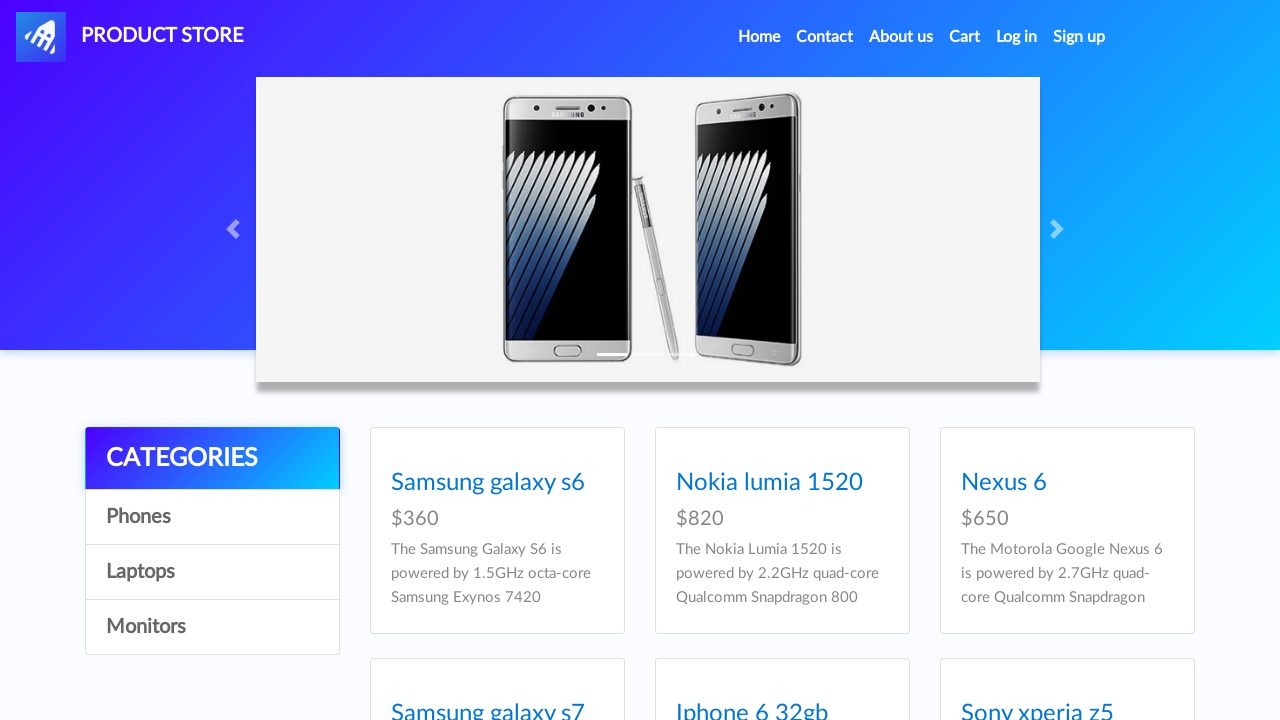

Clicked login link in navigation menu at (1017, 37) on #login2
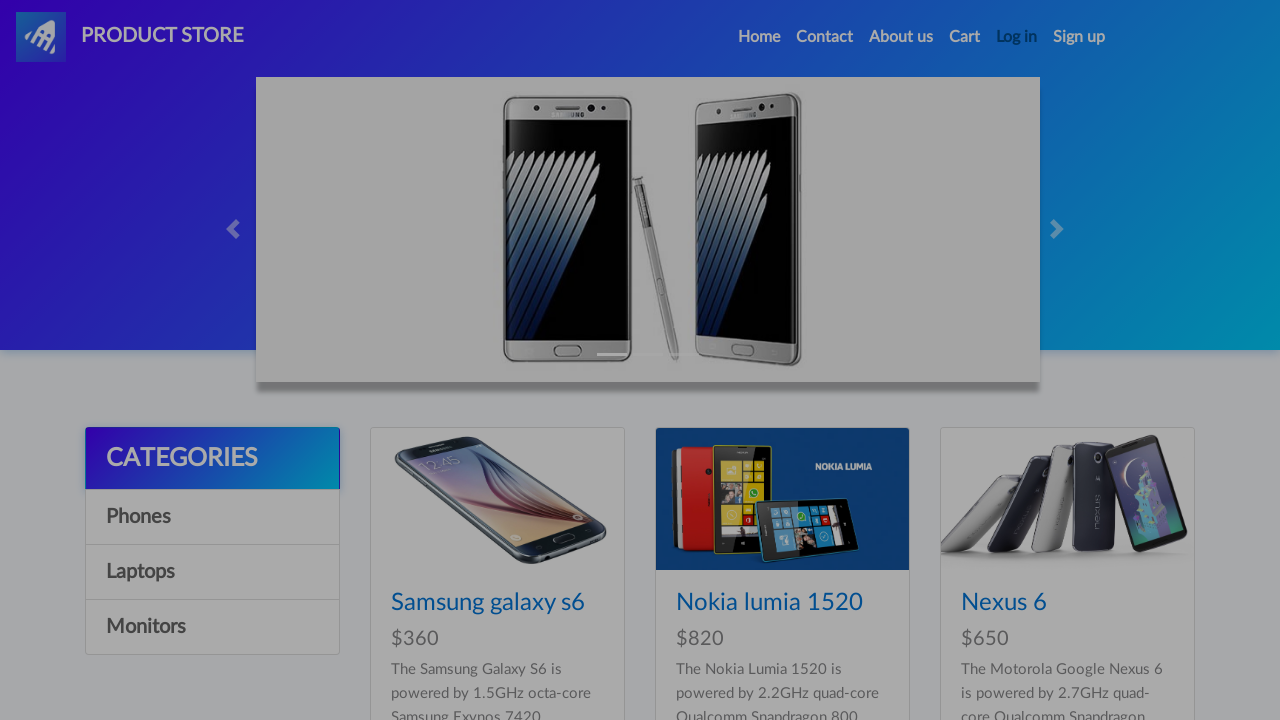

Login modal appeared and is visible
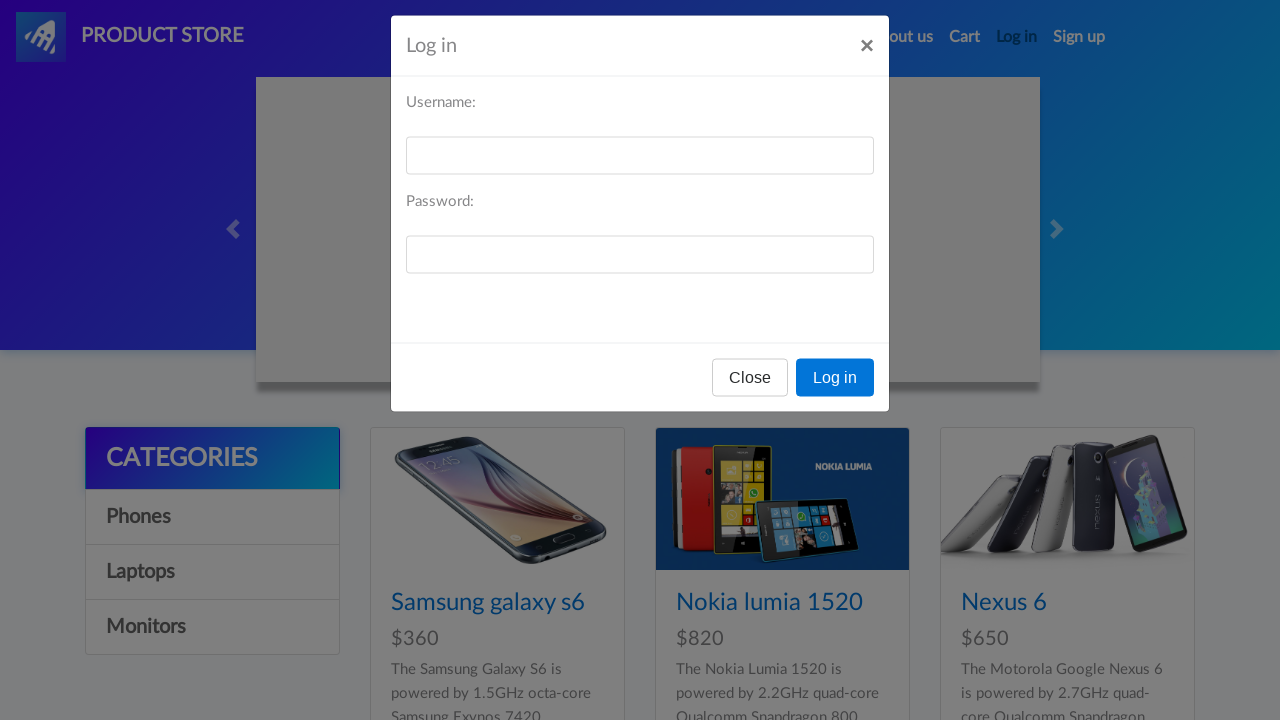

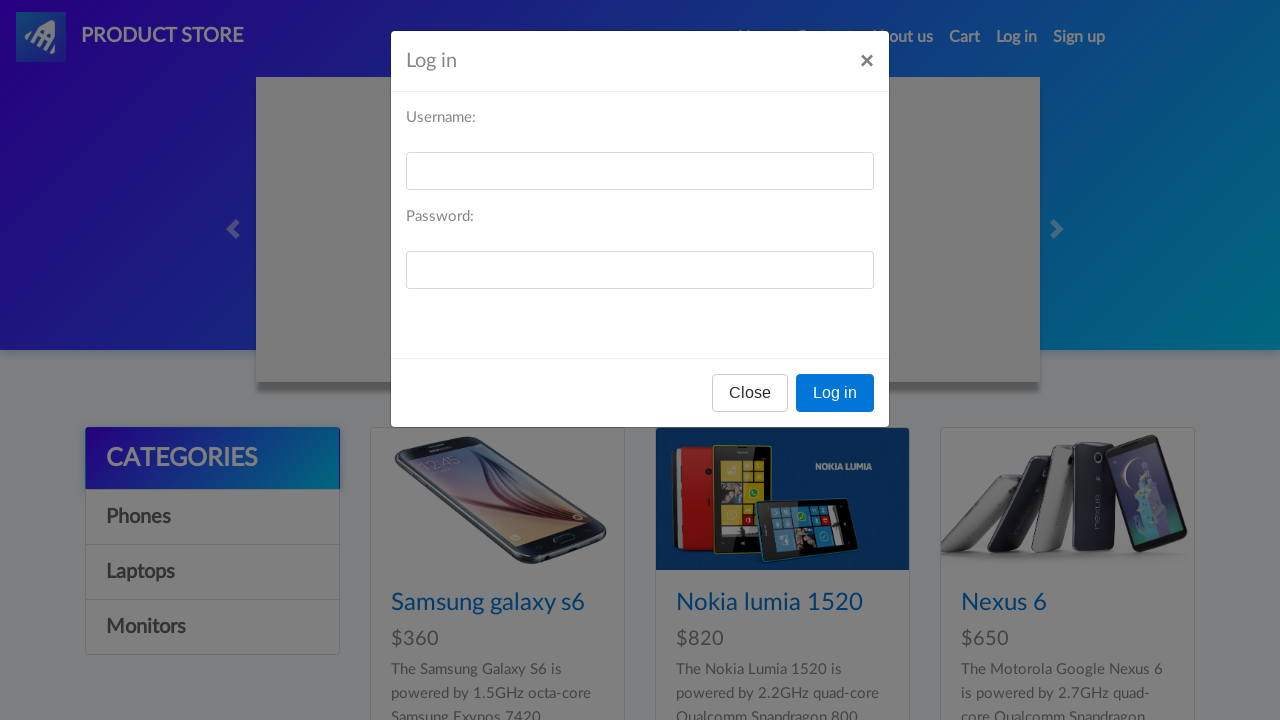